Tests checkbox functionality by clicking each of three checkboxes using XPath selectors to check them, verifying they are selected, then unchecking them and verifying they are deselected.

Starting URL: https://formy-project.herokuapp.com/checkbox

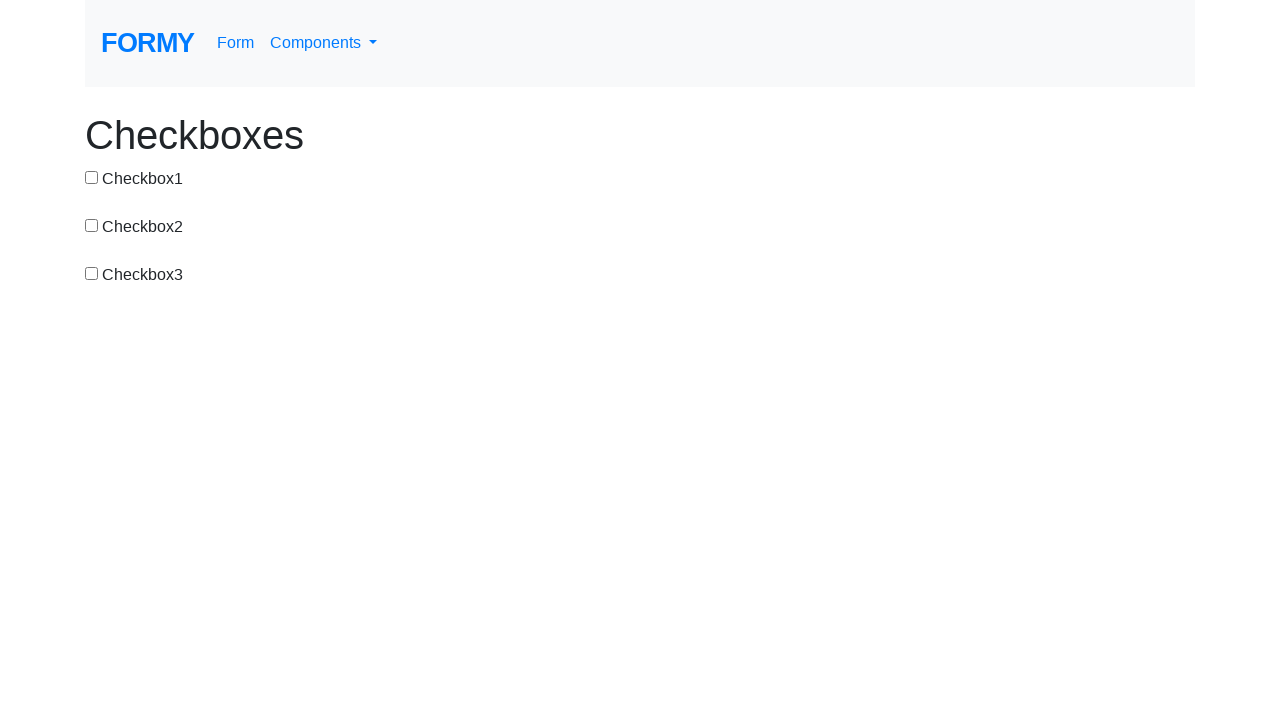

Clicked checkbox 1 to check it at (92, 177) on xpath=//input[@type='checkbox'][@value='checkbox-1']
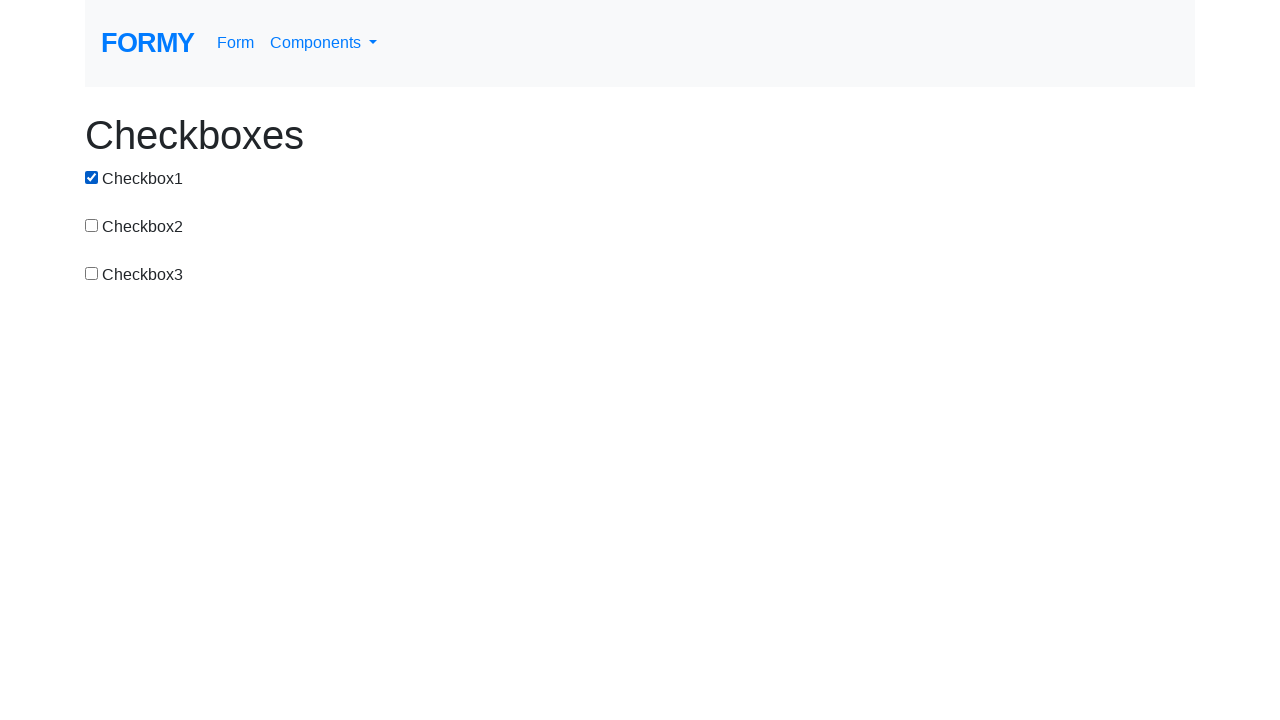

Verified checkbox 1 is checked
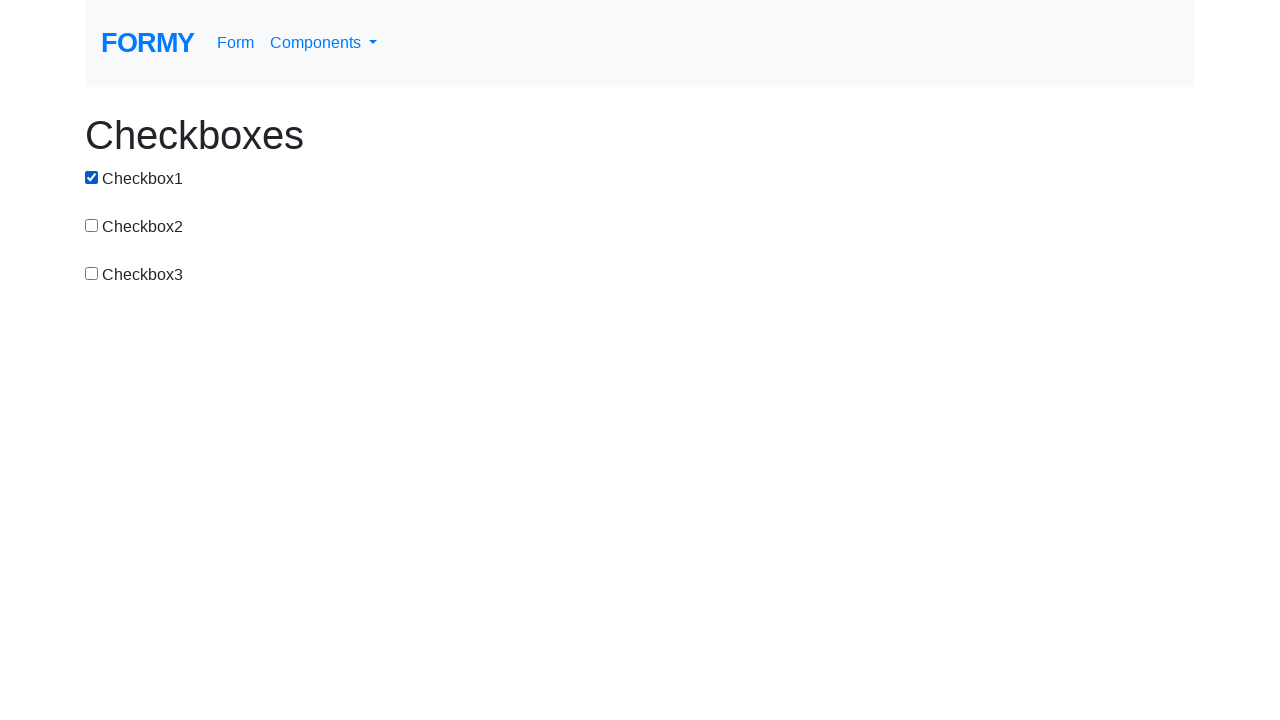

Clicked checkbox 1 to uncheck it at (92, 177) on xpath=//input[@type='checkbox'][@value='checkbox-1']
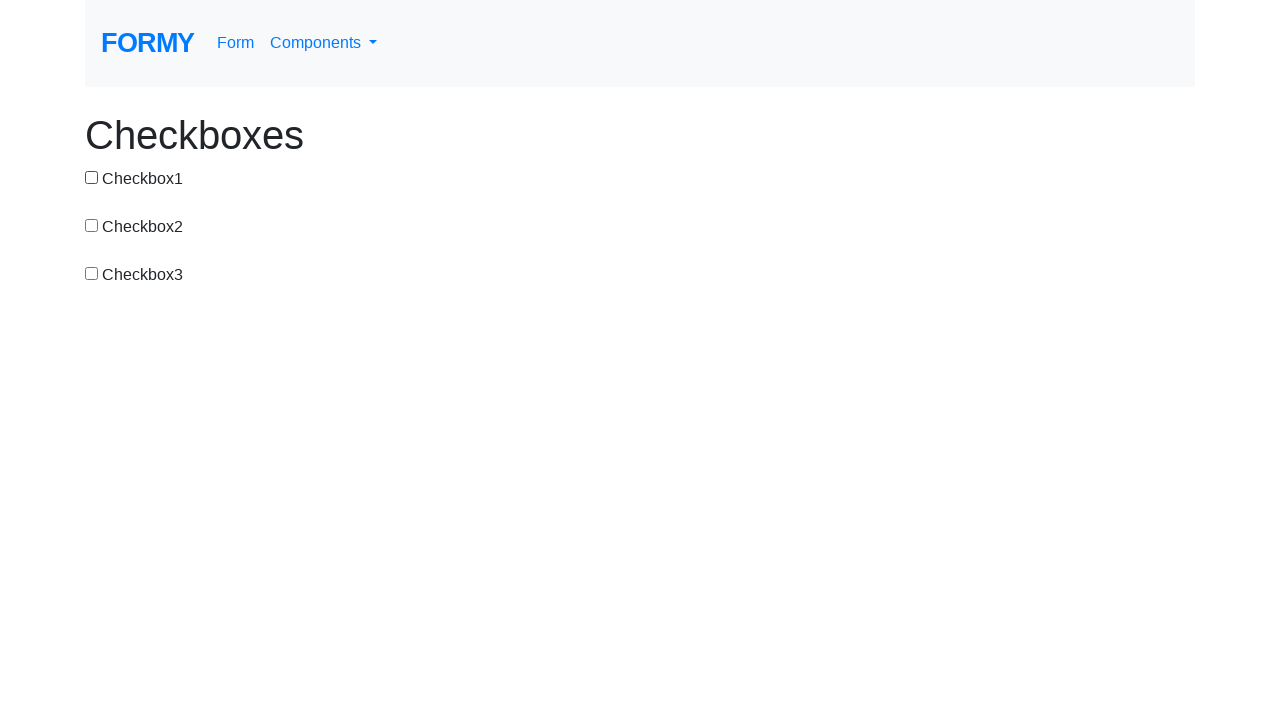

Verified checkbox 1 is unchecked
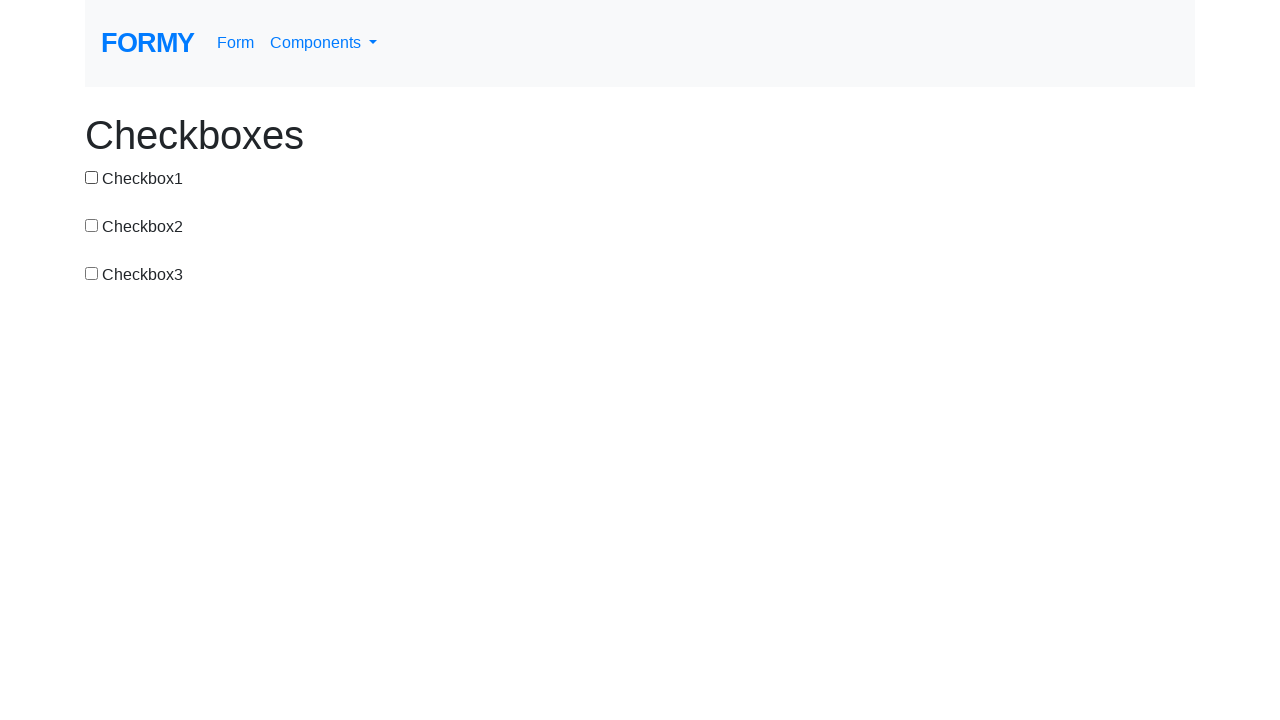

Clicked checkbox 2 to check it at (92, 225) on xpath=//input[@type='checkbox'][@value='checkbox-2']
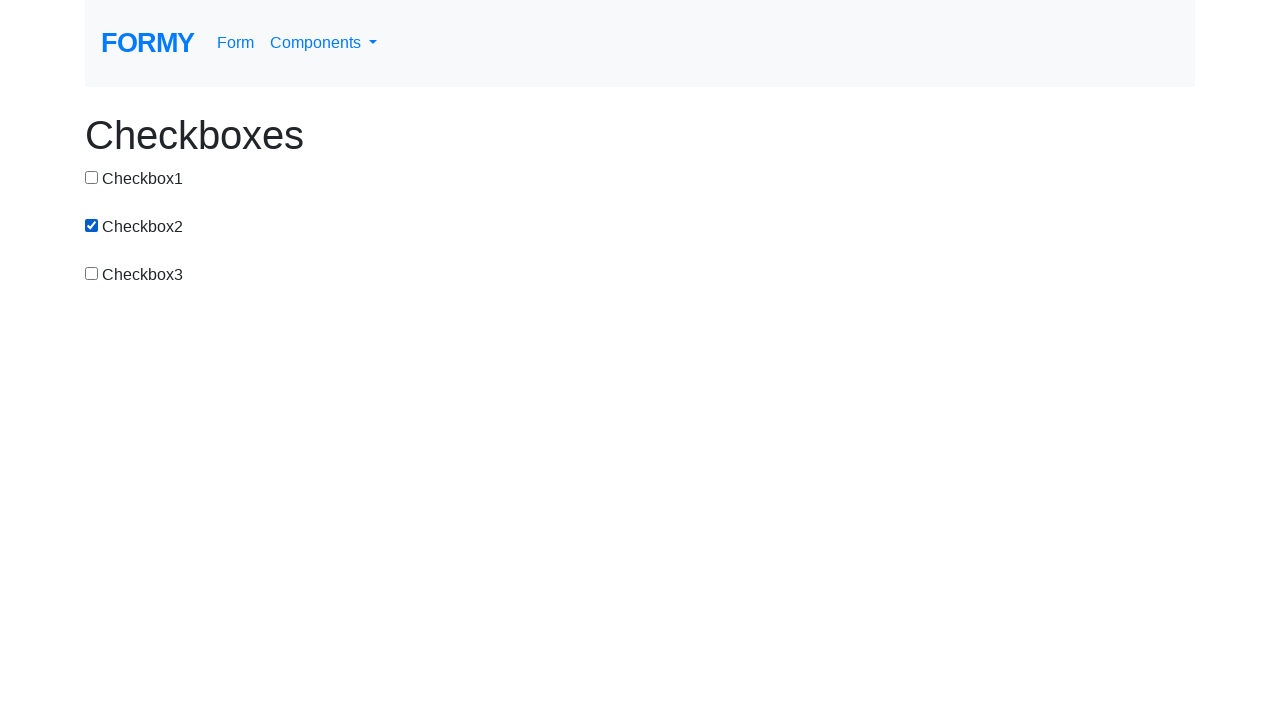

Verified checkbox 2 is checked
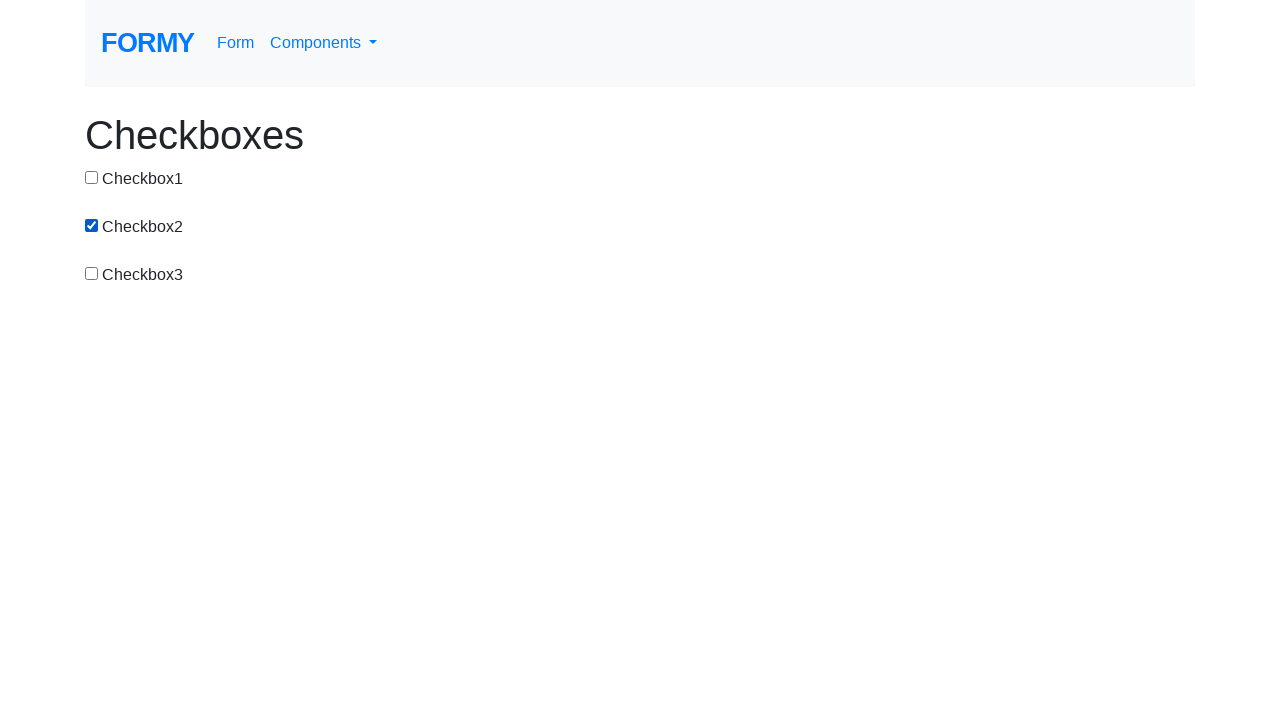

Clicked checkbox 2 to uncheck it at (92, 225) on xpath=//input[@type='checkbox'][@value='checkbox-2']
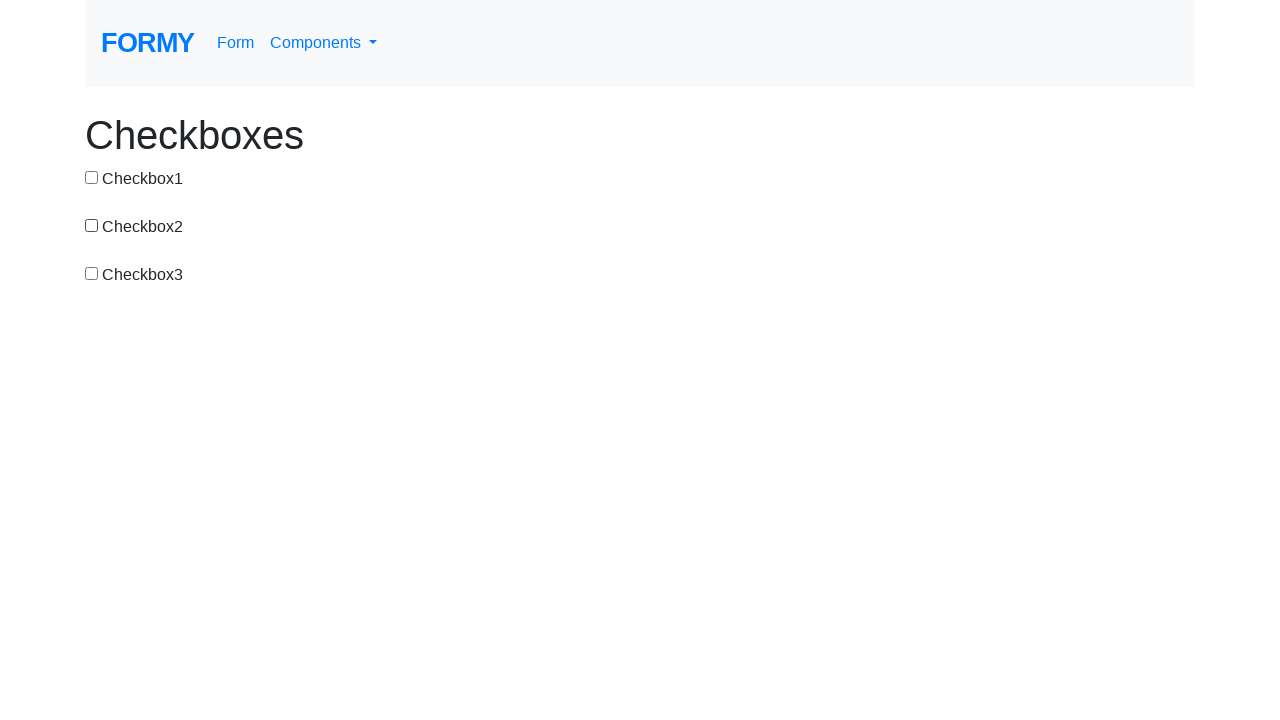

Verified checkbox 2 is unchecked
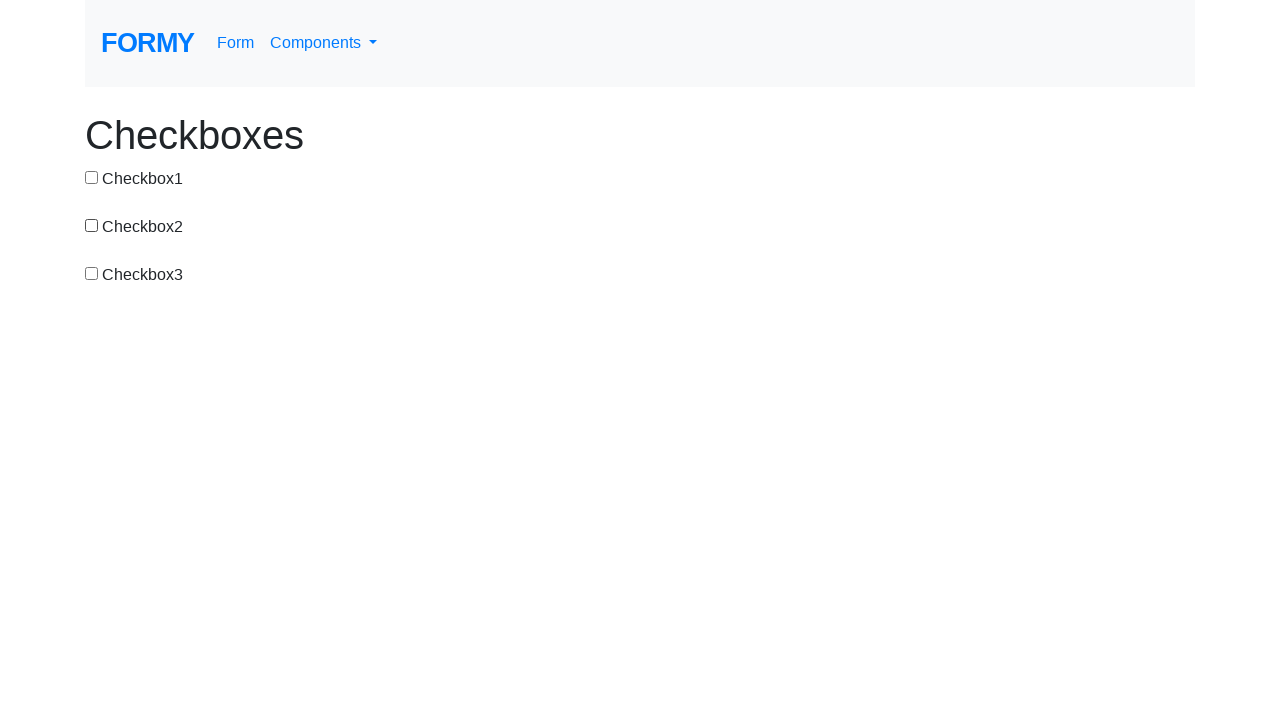

Clicked checkbox 3 to check it at (92, 273) on xpath=//input[@type='checkbox'][@value='checkbox-3']
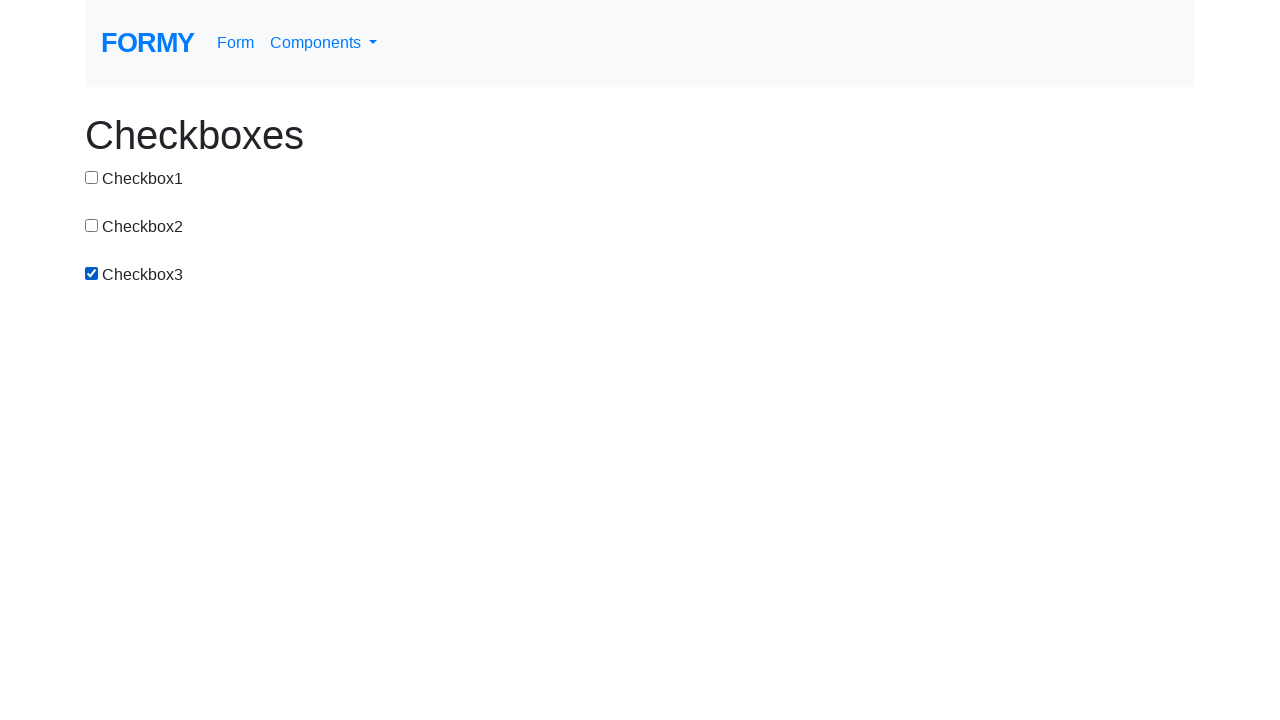

Verified checkbox 3 is checked
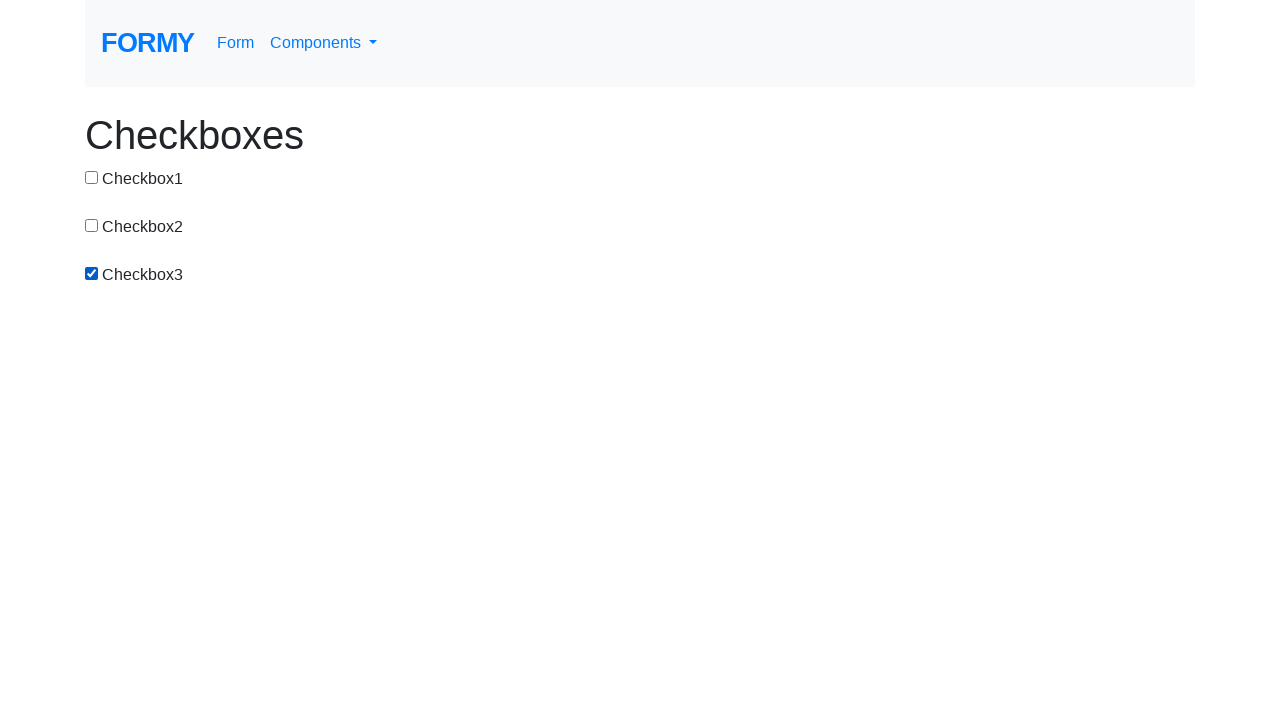

Clicked checkbox 3 to uncheck it at (92, 273) on xpath=//input[@type='checkbox'][@value='checkbox-3']
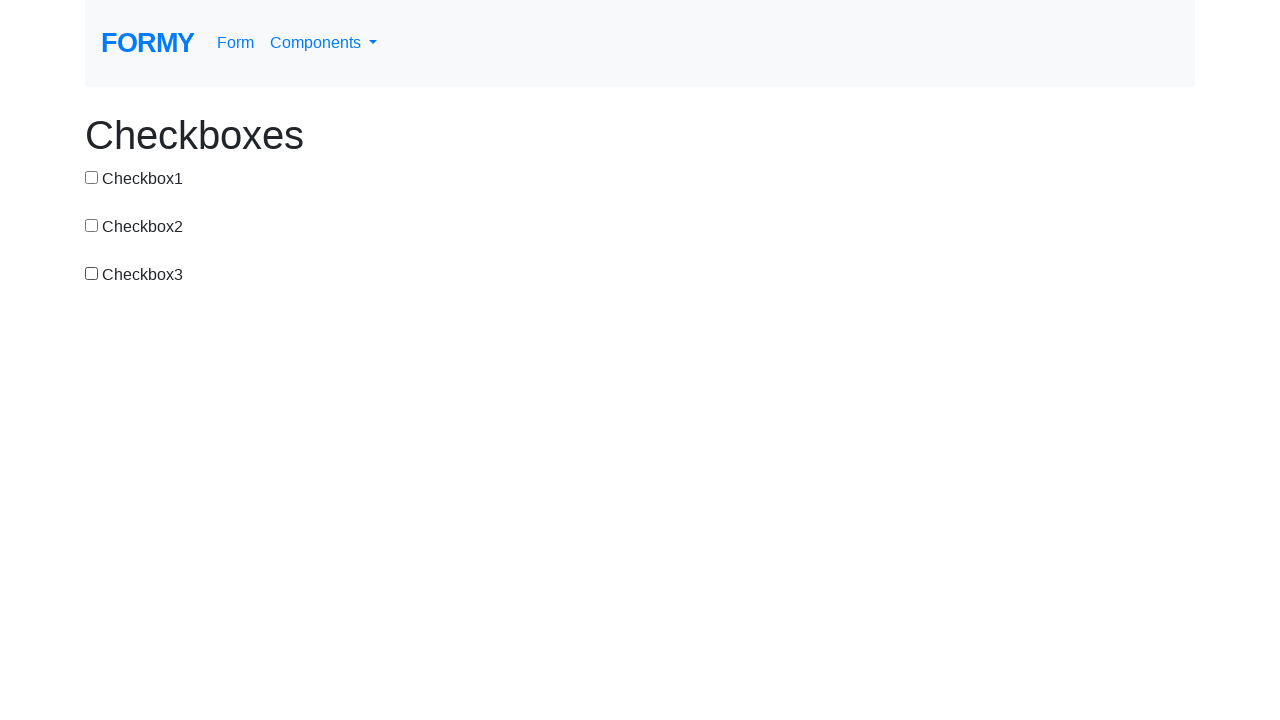

Verified checkbox 3 is unchecked
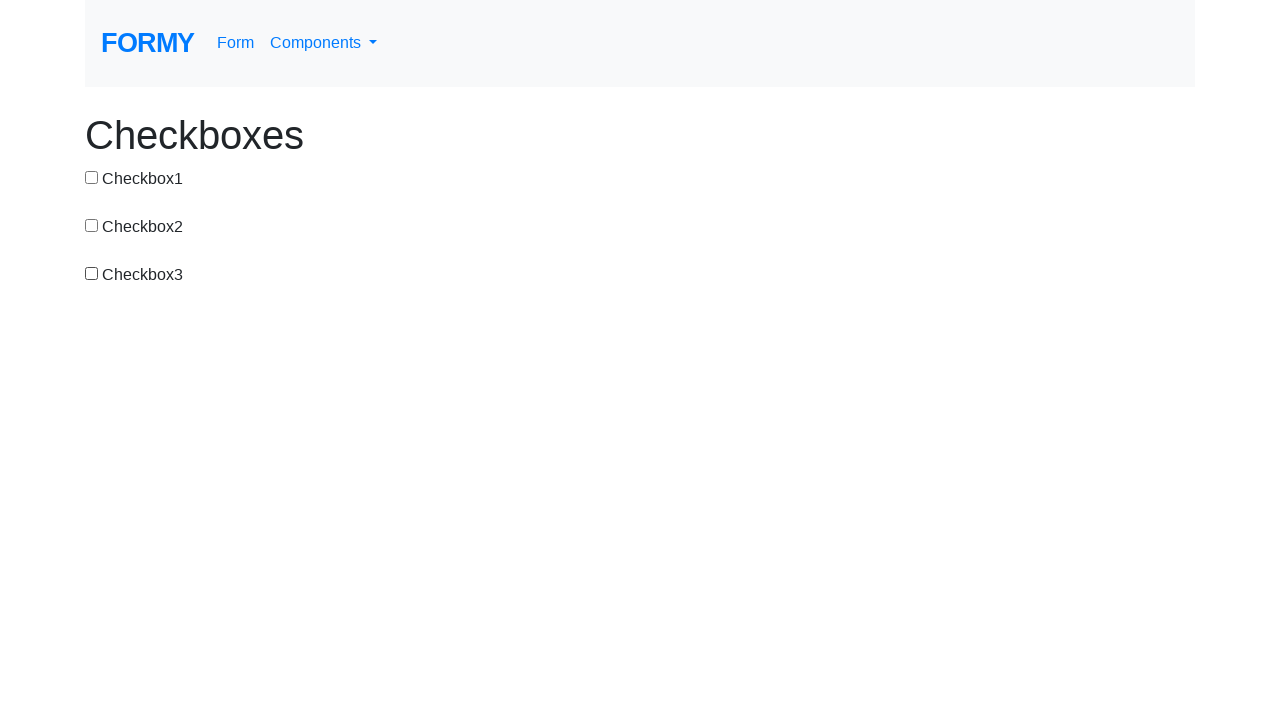

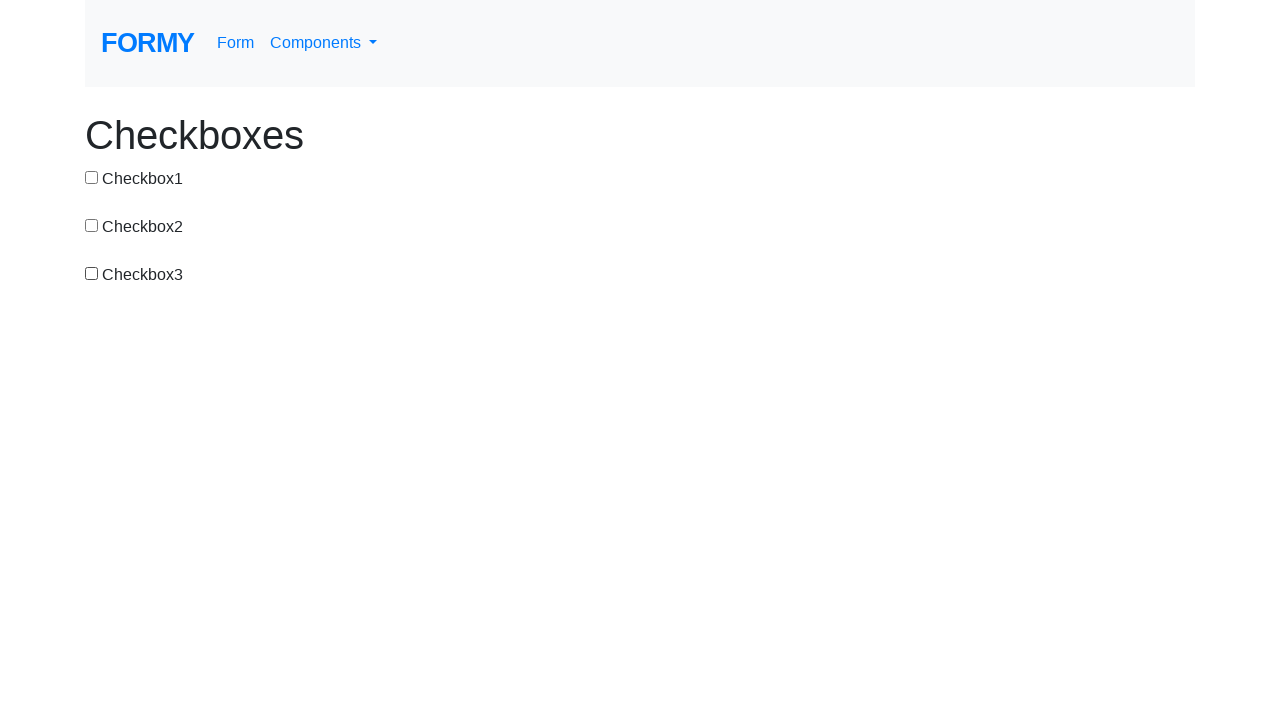